Navigates to a simple form page and locates the submit button element

Starting URL: http://suninjuly.github.io/simple_form_find_task.html

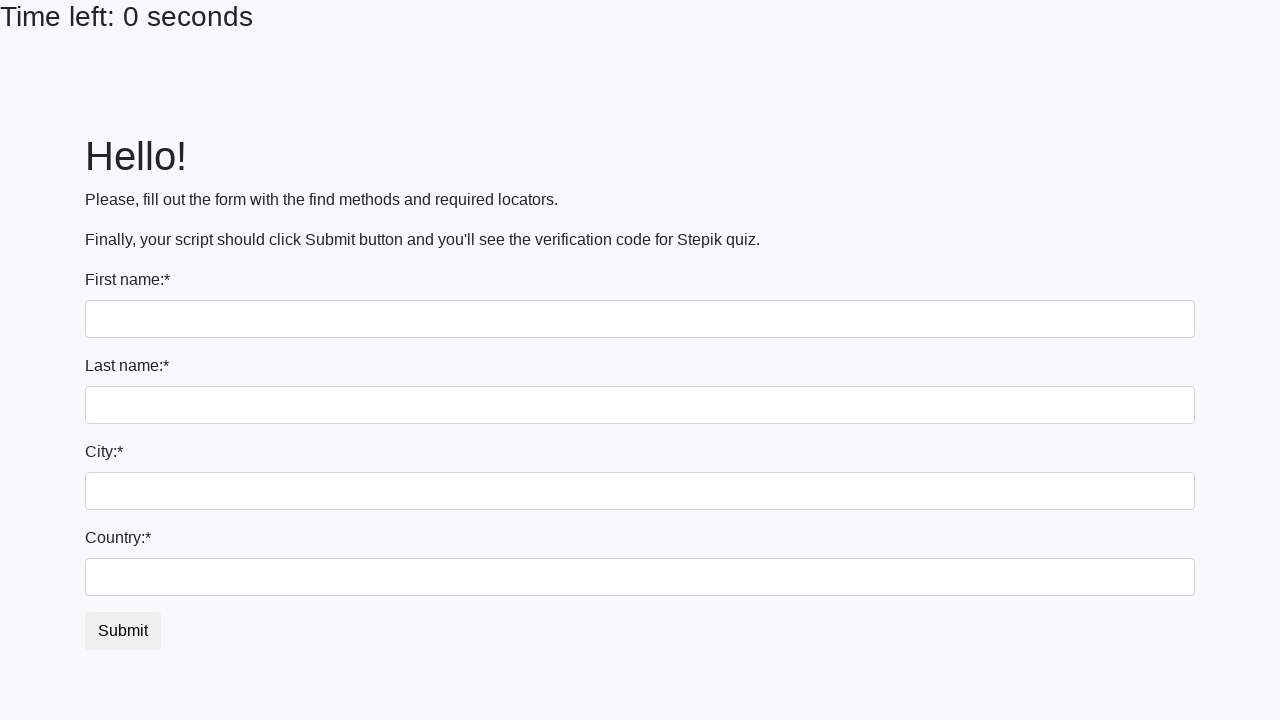

Waited for submit button to be present on the page
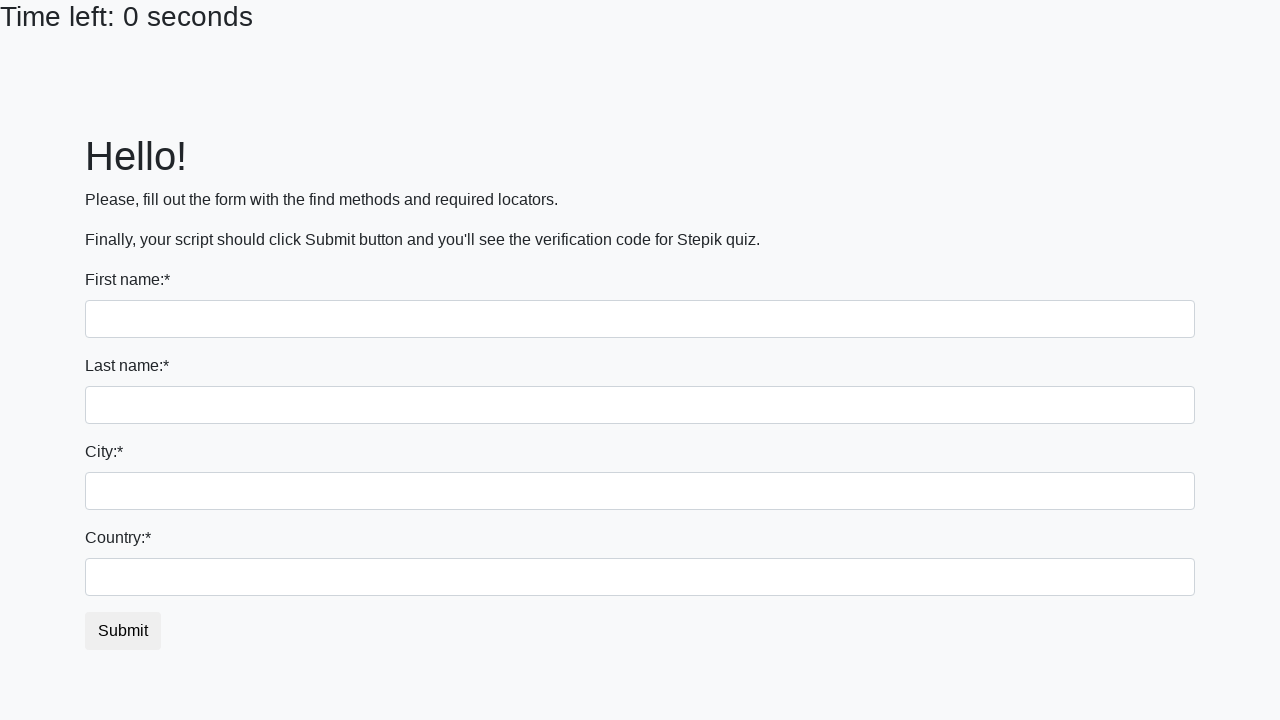

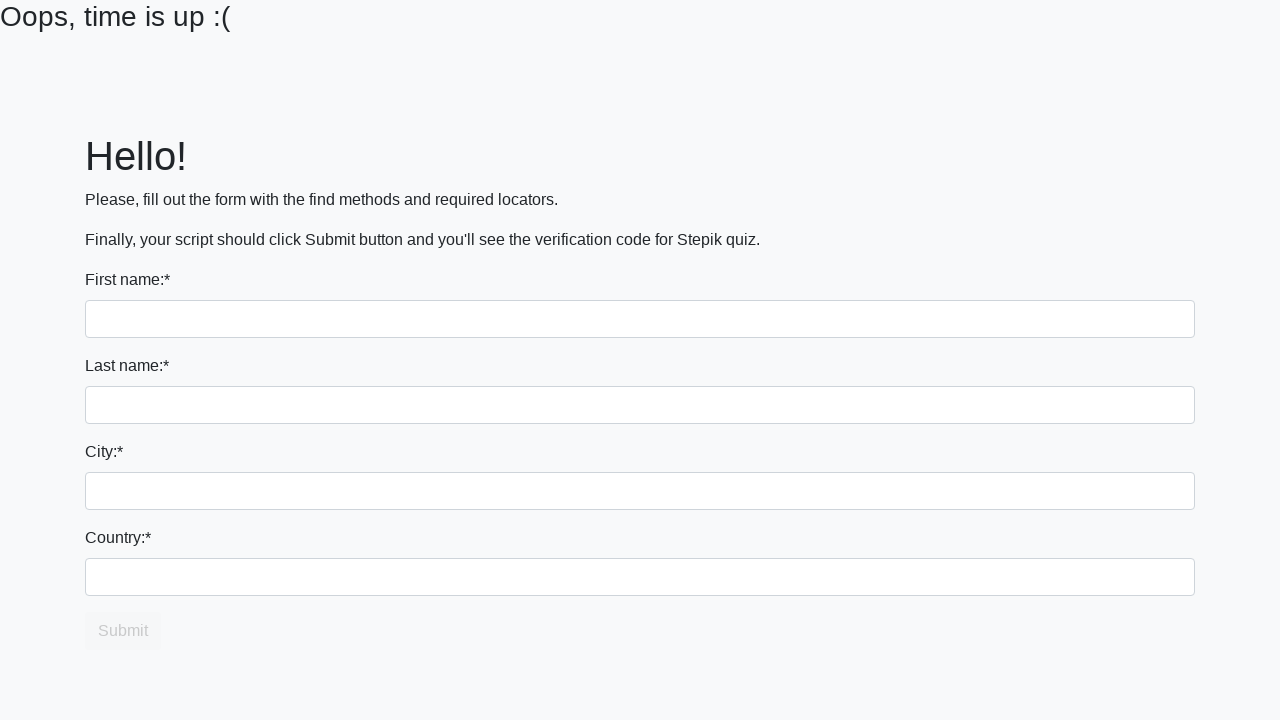